Tests drag and drop functionality by clicking and holding the source element then moving it to the target element

Starting URL: https://jqueryui.com/droppable/

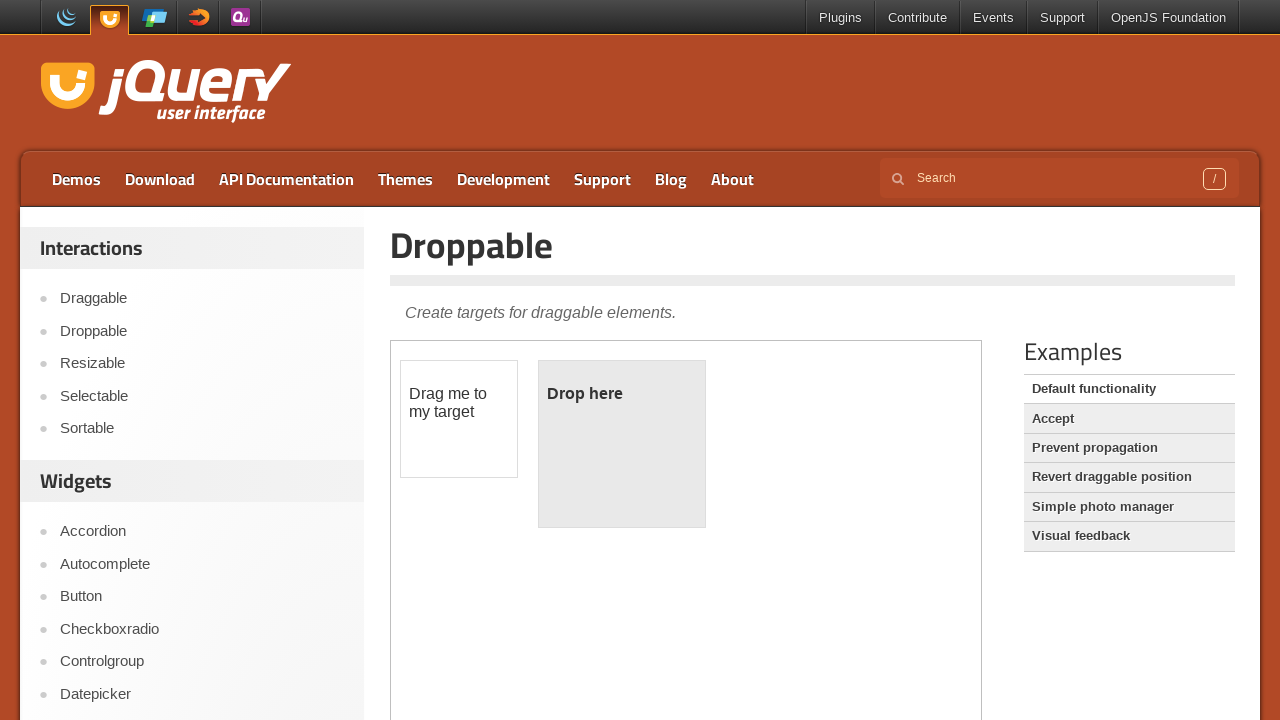

Located the iframe containing draggable elements
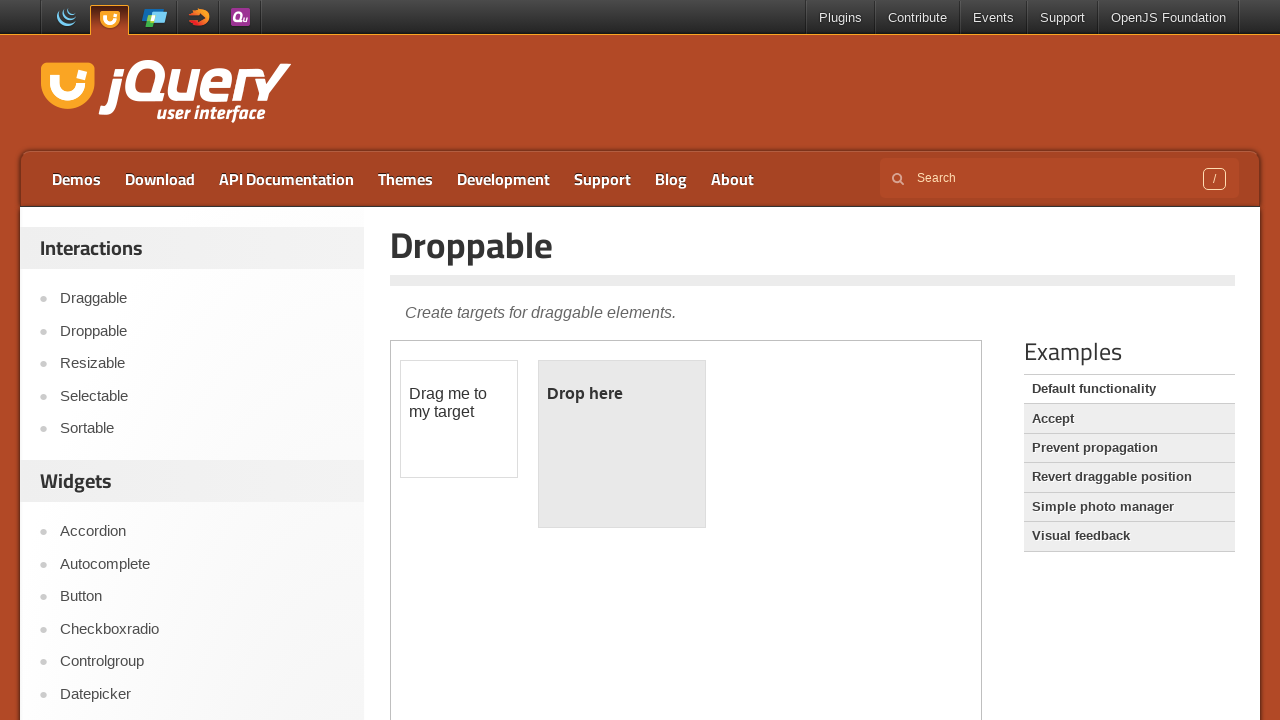

Located the draggable source element
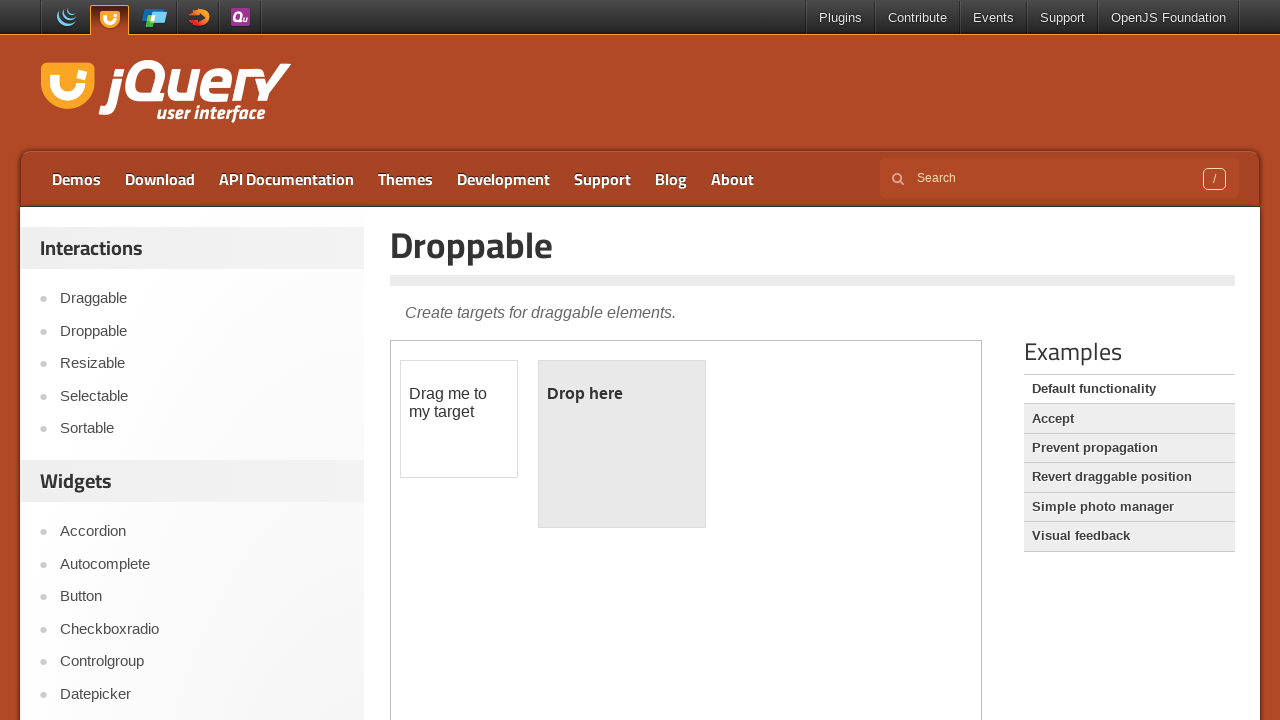

Located the droppable target element
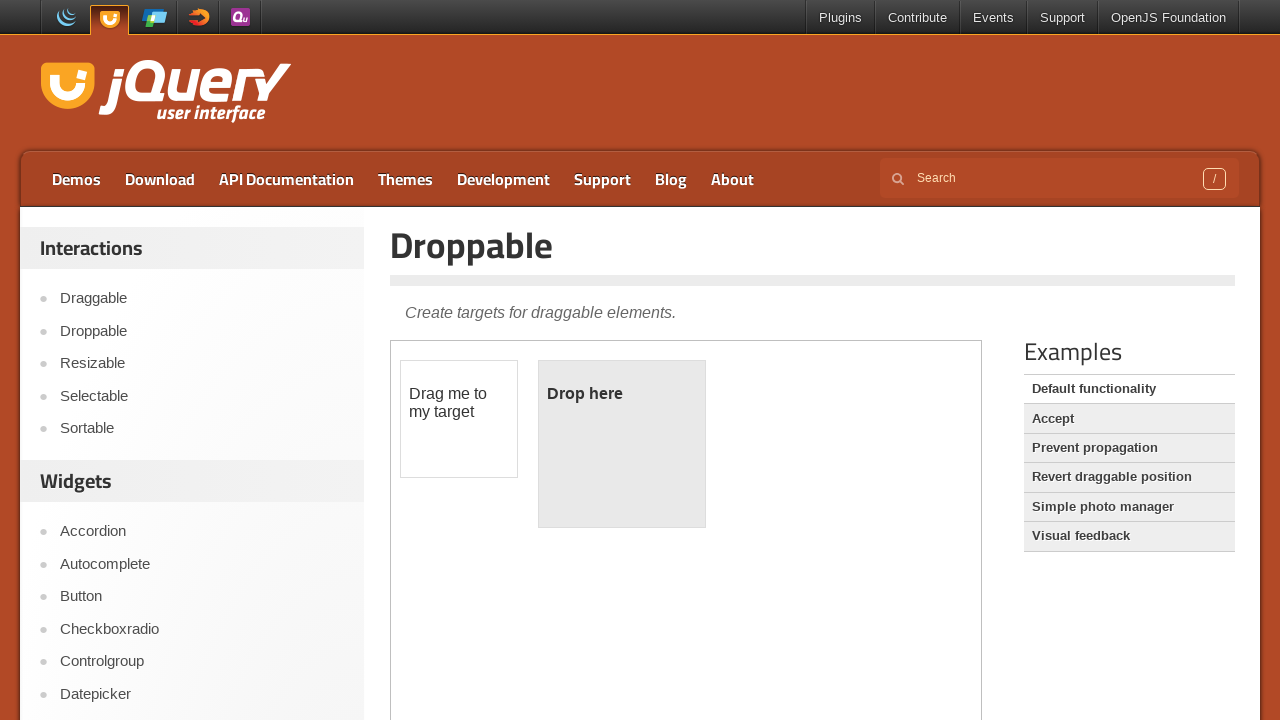

Hovered over the draggable source element at (459, 419) on iframe >> nth=0 >> internal:control=enter-frame >> div#draggable
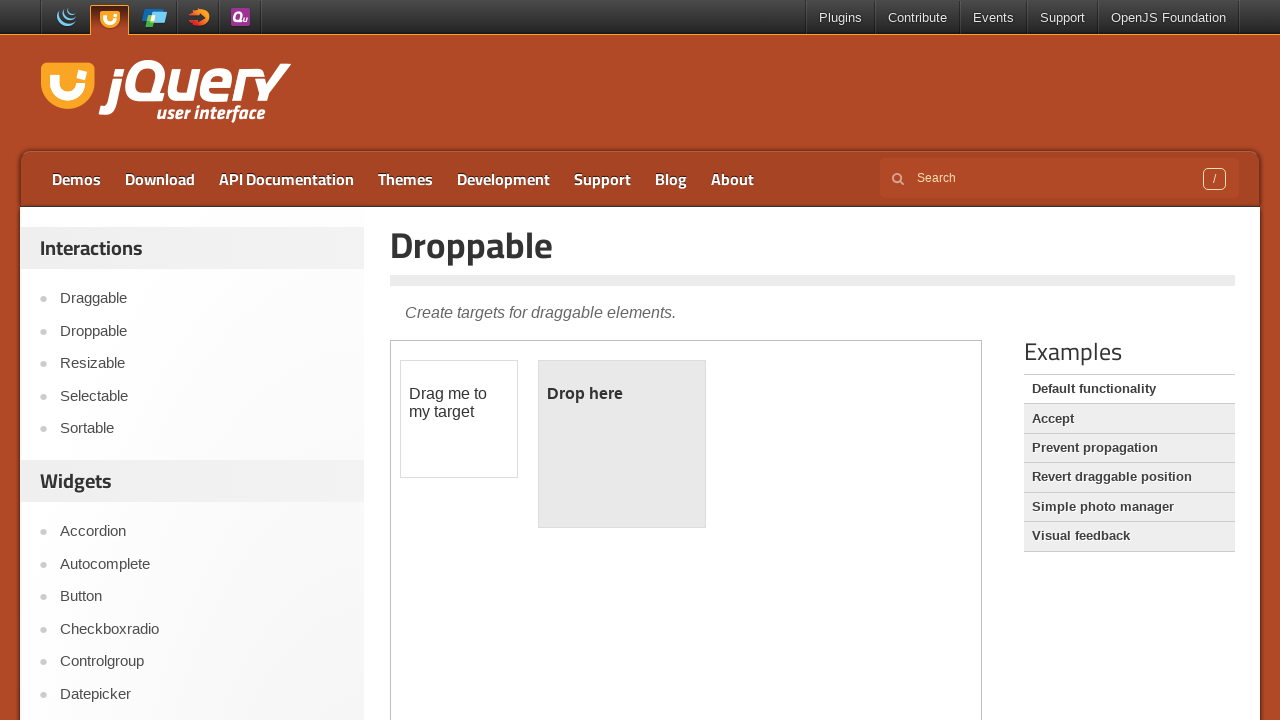

Pressed down mouse button on source element at (459, 419)
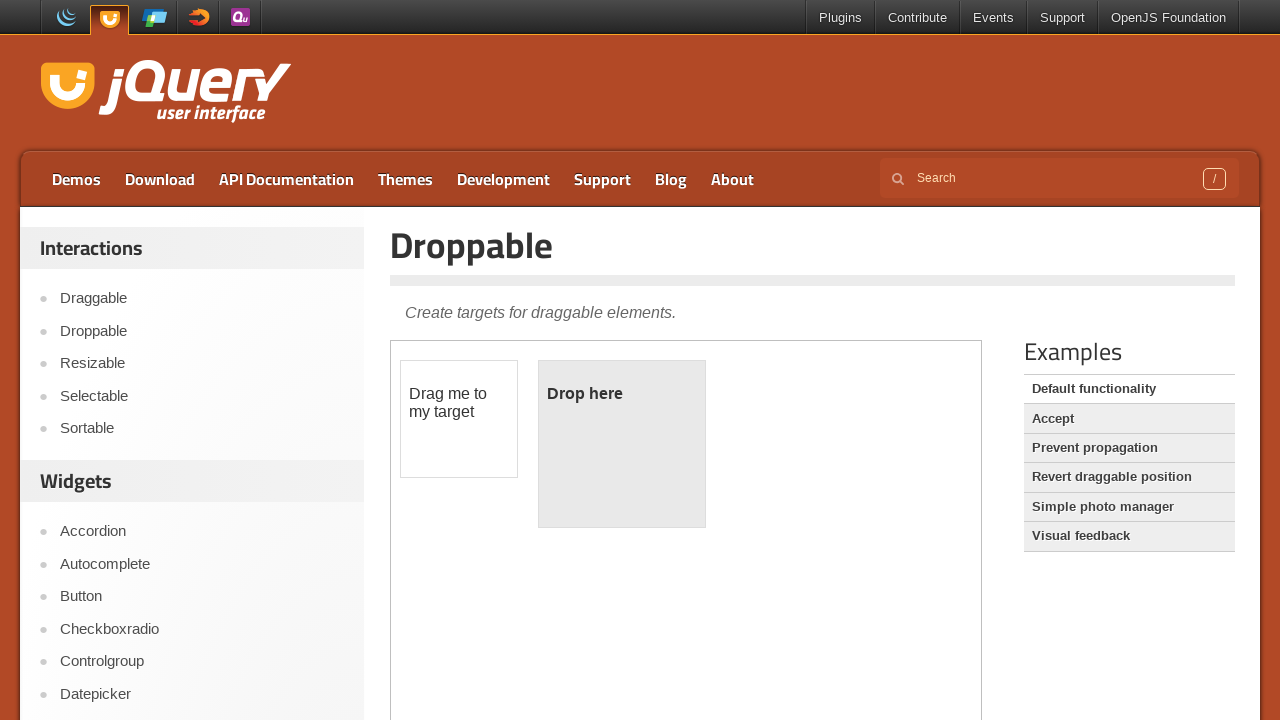

Moved mouse to hover over target element at (622, 444) on iframe >> nth=0 >> internal:control=enter-frame >> div#droppable
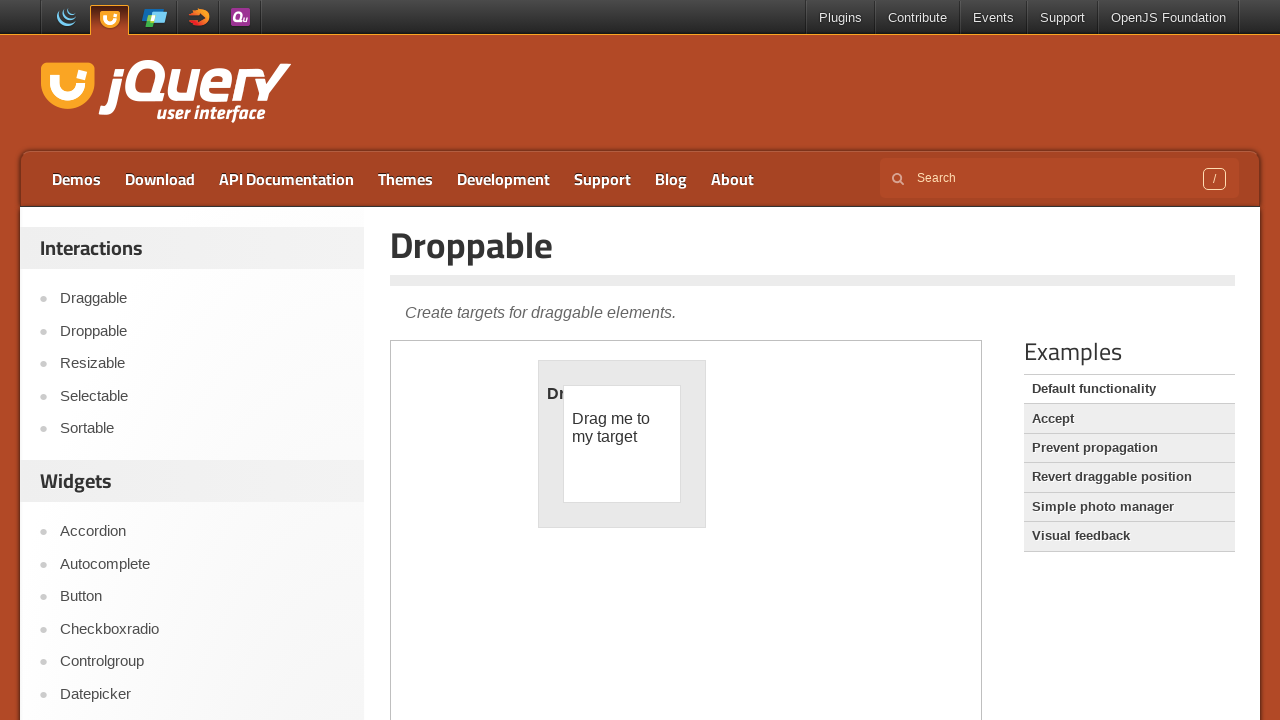

Released mouse button, completing drag and drop operation at (622, 444)
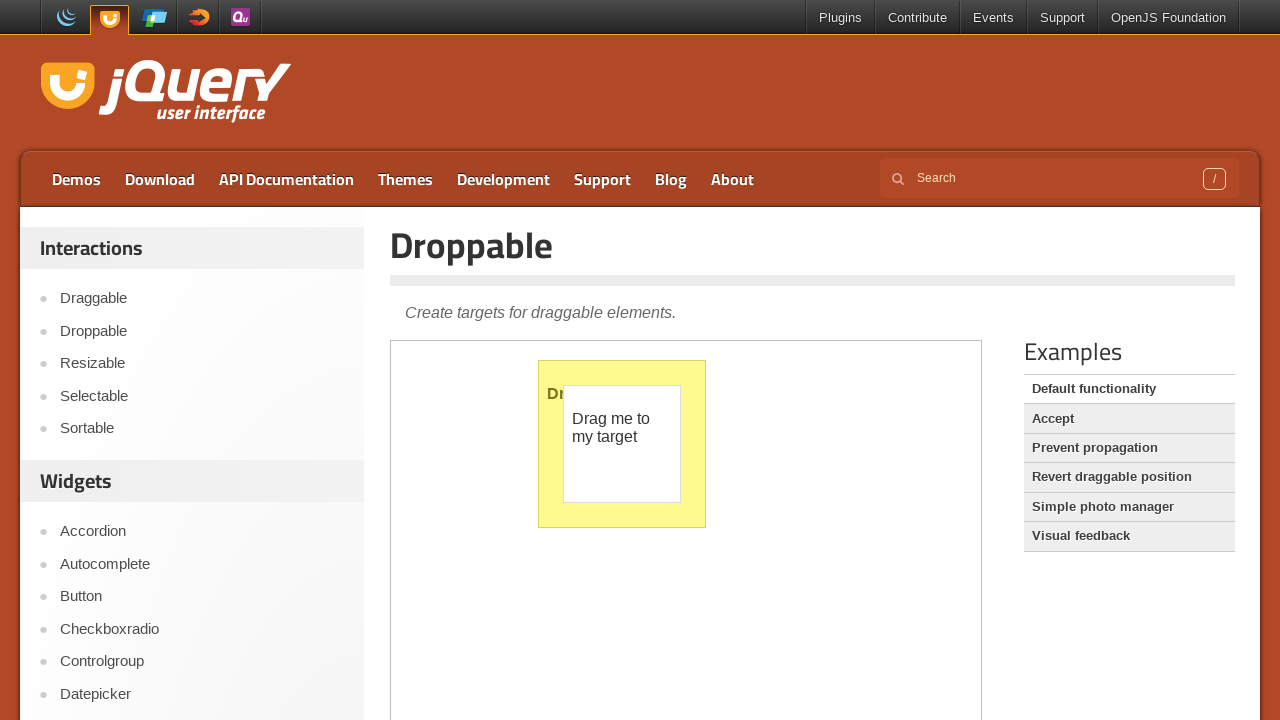

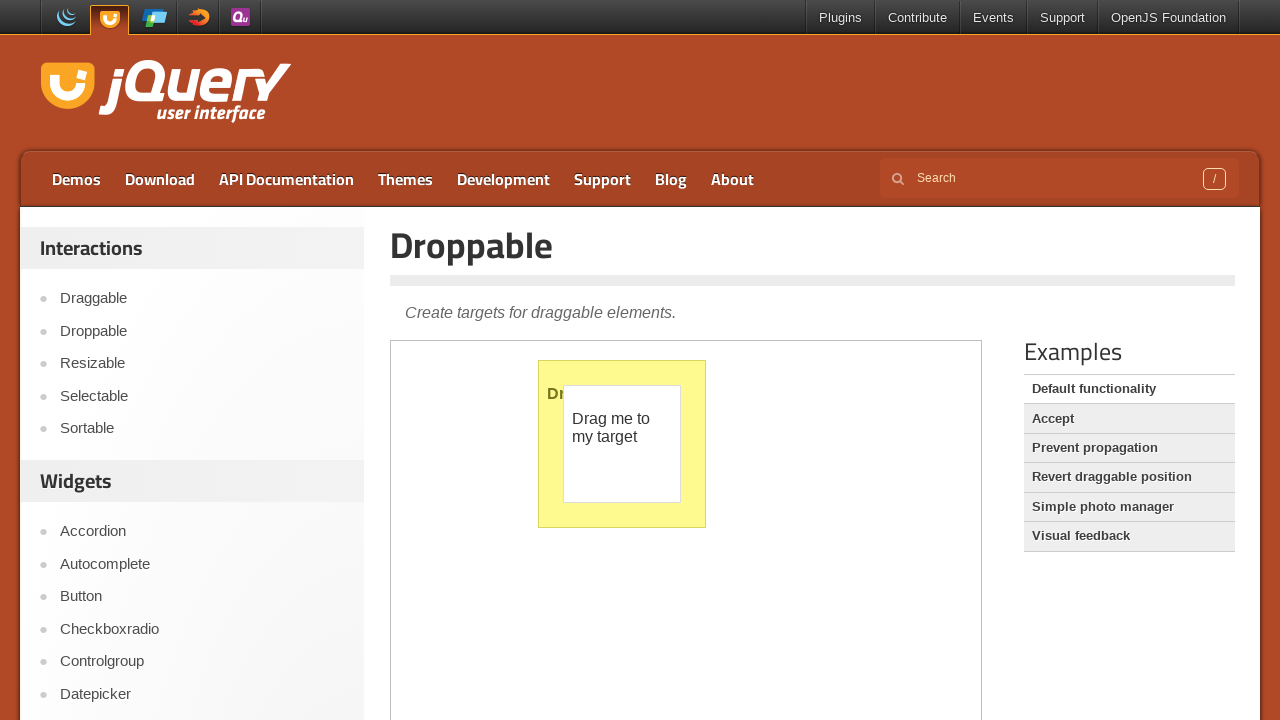